Tests that the Clear completed button displays correct text when items are completed

Starting URL: https://demo.playwright.dev/todomvc

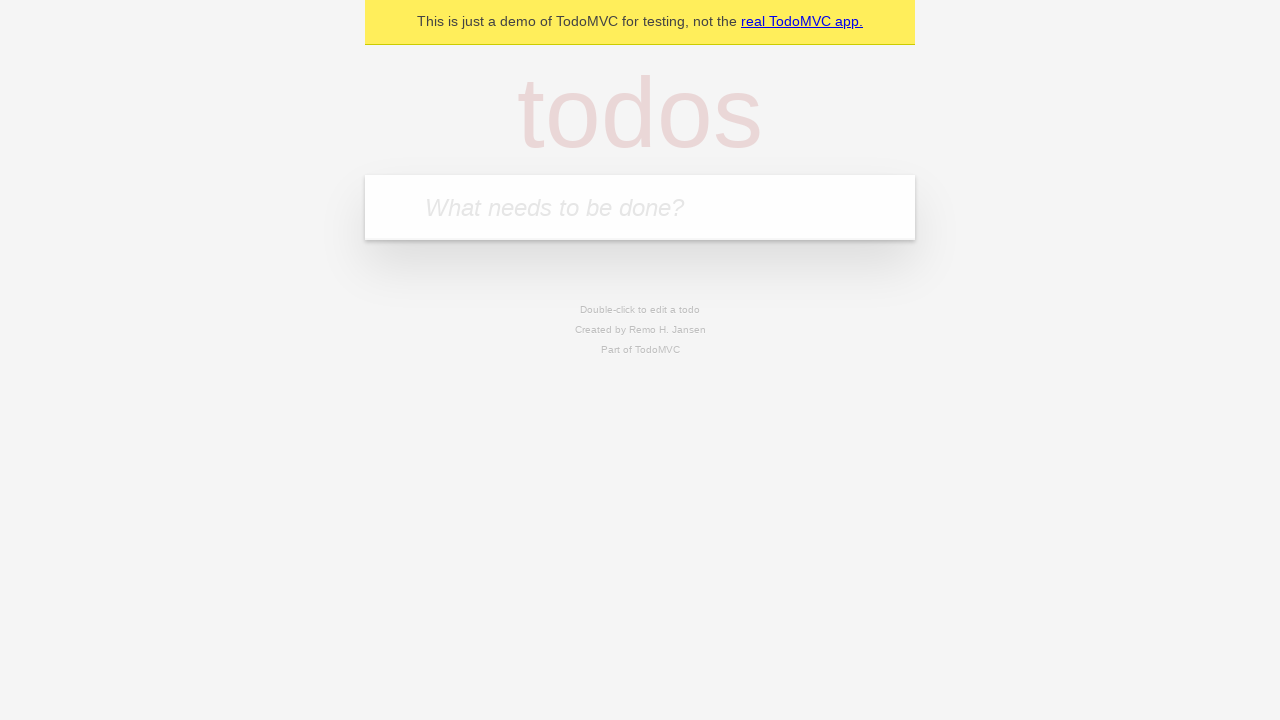

Filled todo input with 'buy some cheese' on internal:attr=[placeholder="What needs to be done?"i]
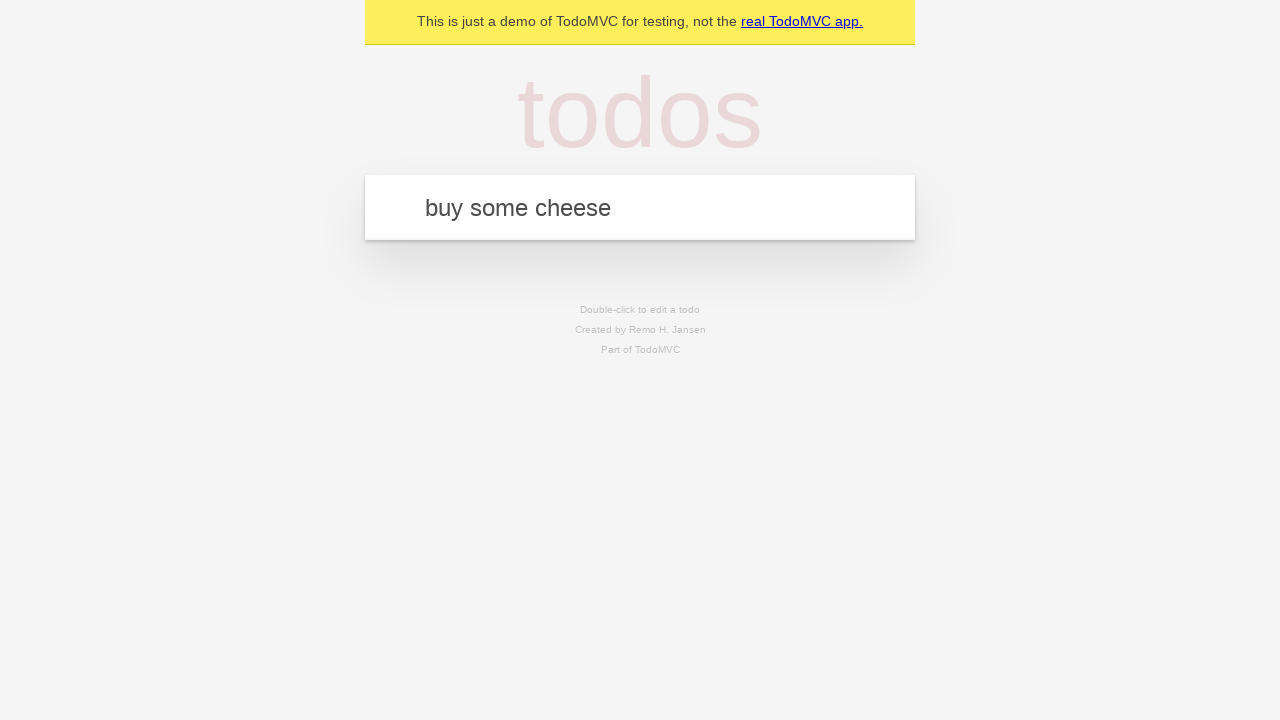

Pressed Enter to create todo item 'buy some cheese' on internal:attr=[placeholder="What needs to be done?"i]
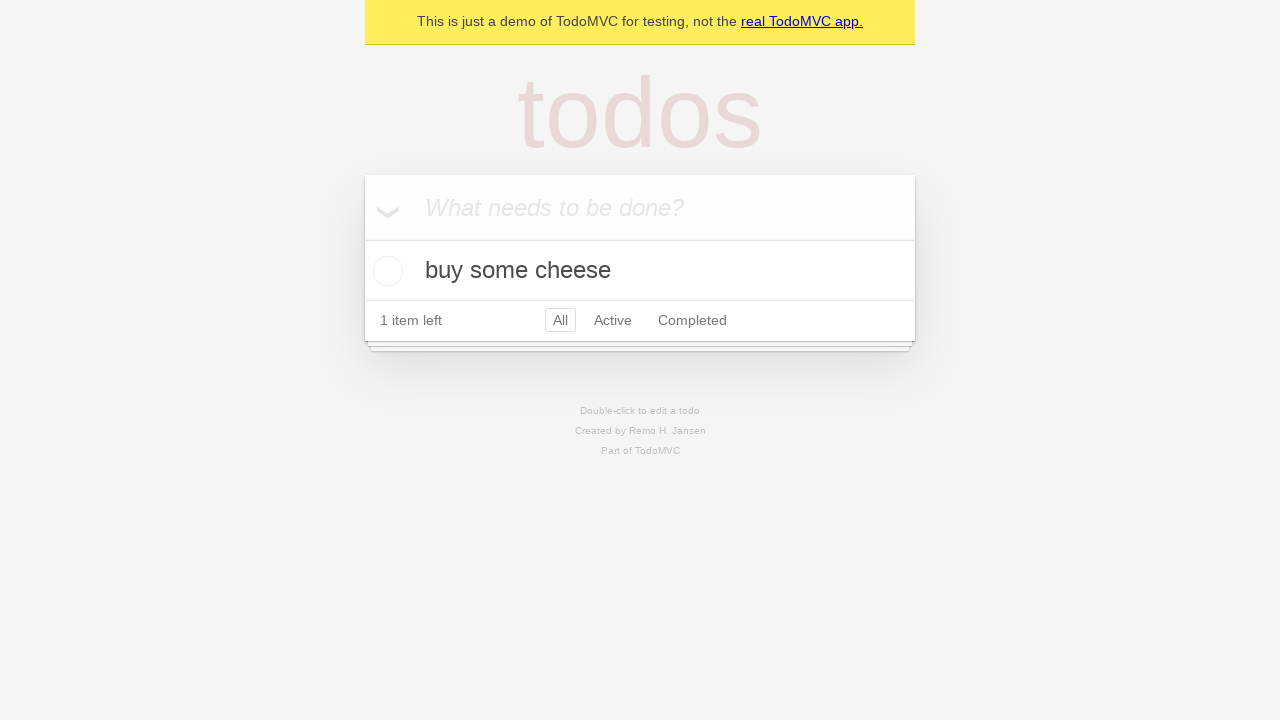

Filled todo input with 'feed the cat' on internal:attr=[placeholder="What needs to be done?"i]
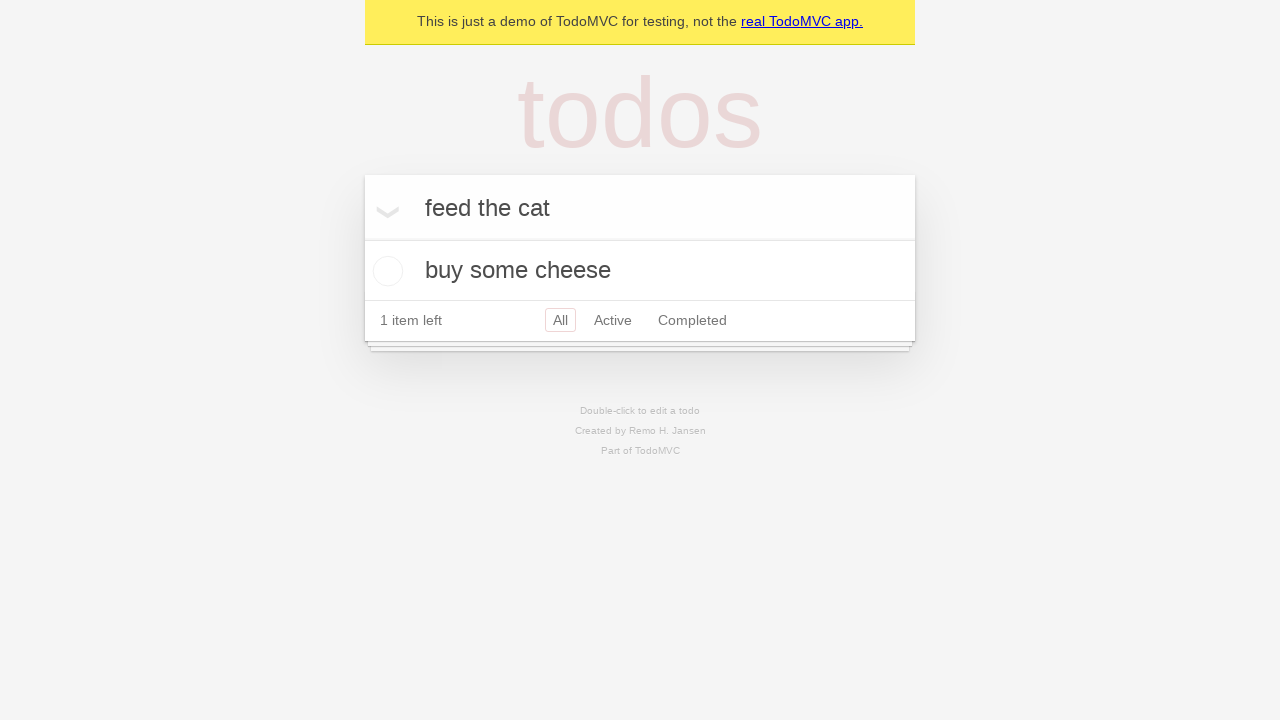

Pressed Enter to create todo item 'feed the cat' on internal:attr=[placeholder="What needs to be done?"i]
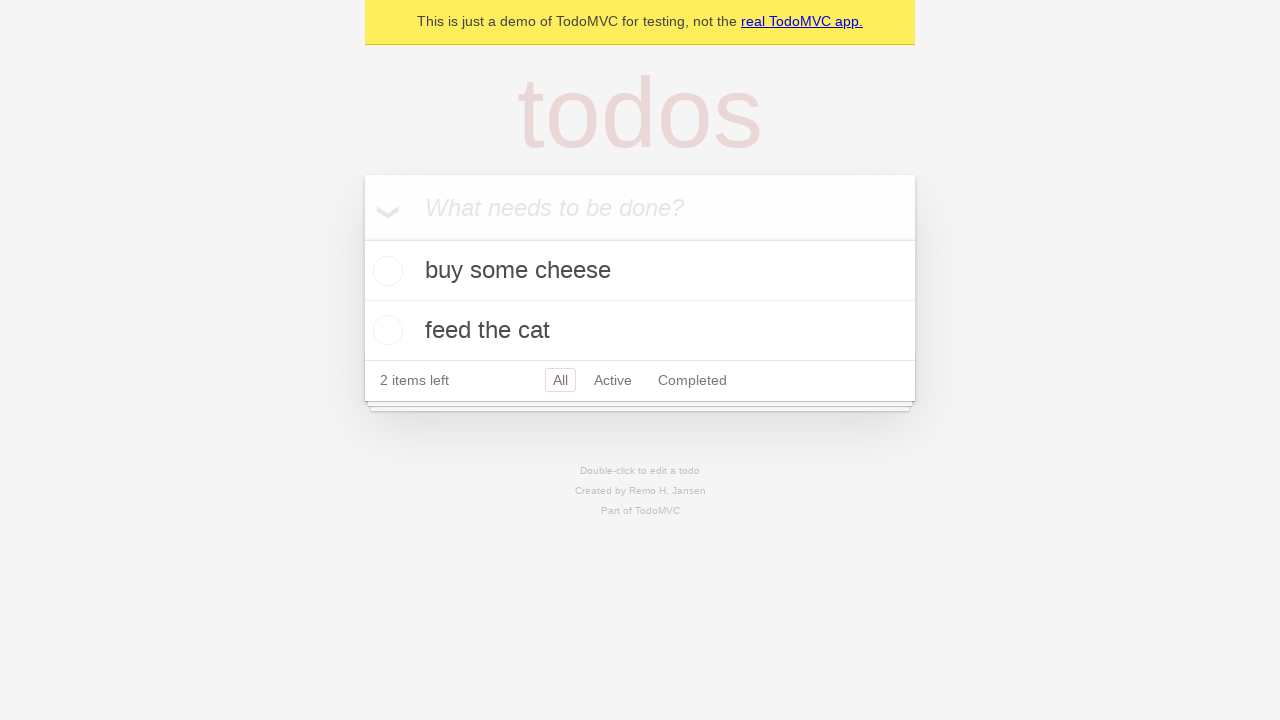

Filled todo input with 'book a doctors appointment' on internal:attr=[placeholder="What needs to be done?"i]
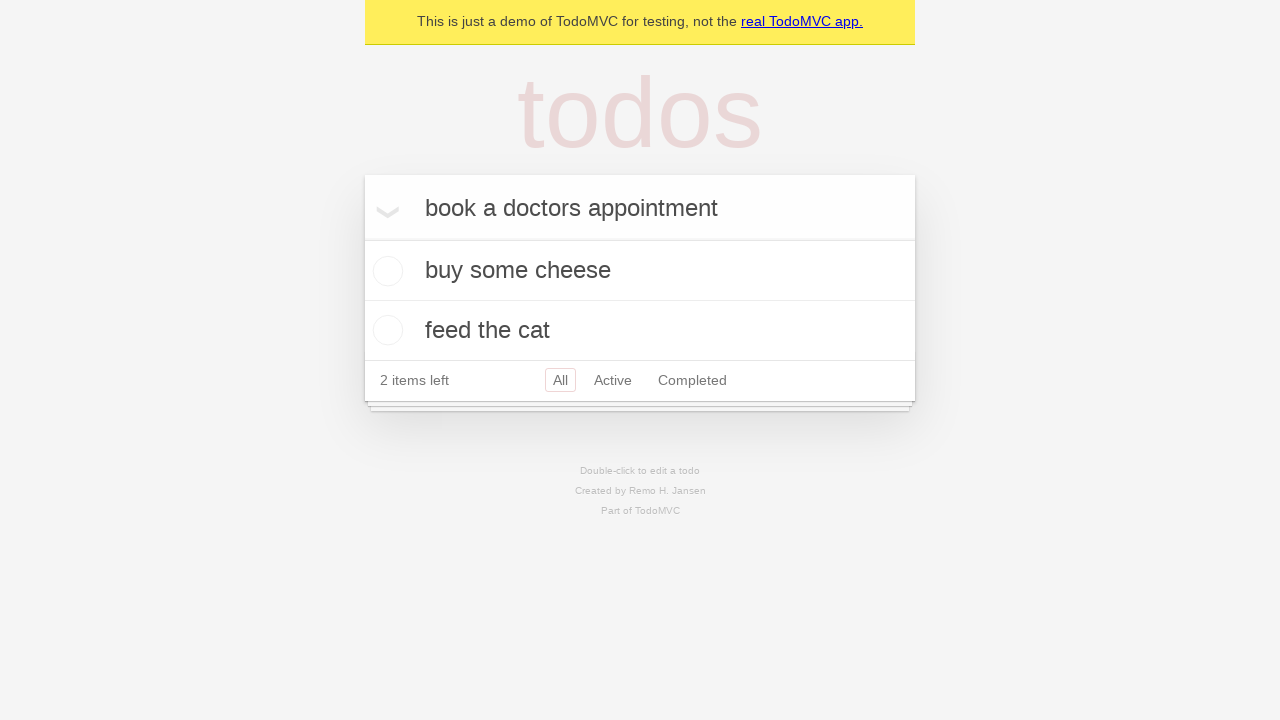

Pressed Enter to create todo item 'book a doctors appointment' on internal:attr=[placeholder="What needs to be done?"i]
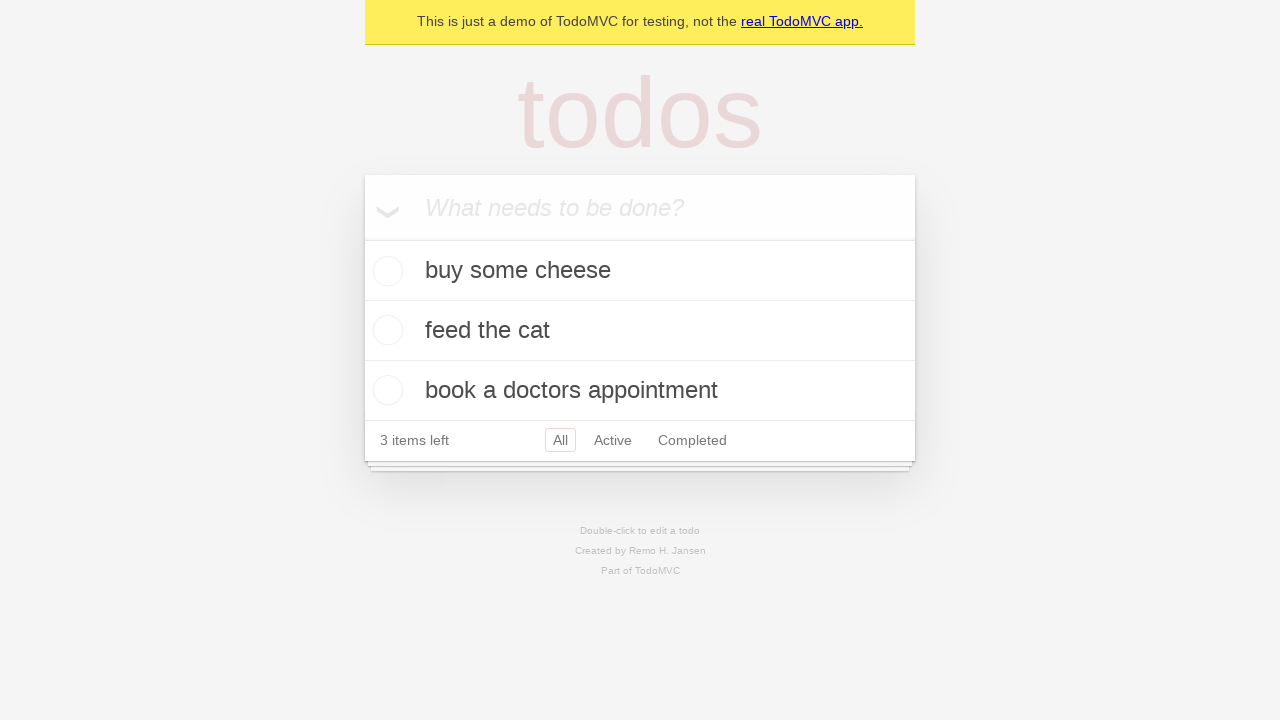

Checked the first todo item as completed at (385, 271) on .todo-list li .toggle >> nth=0
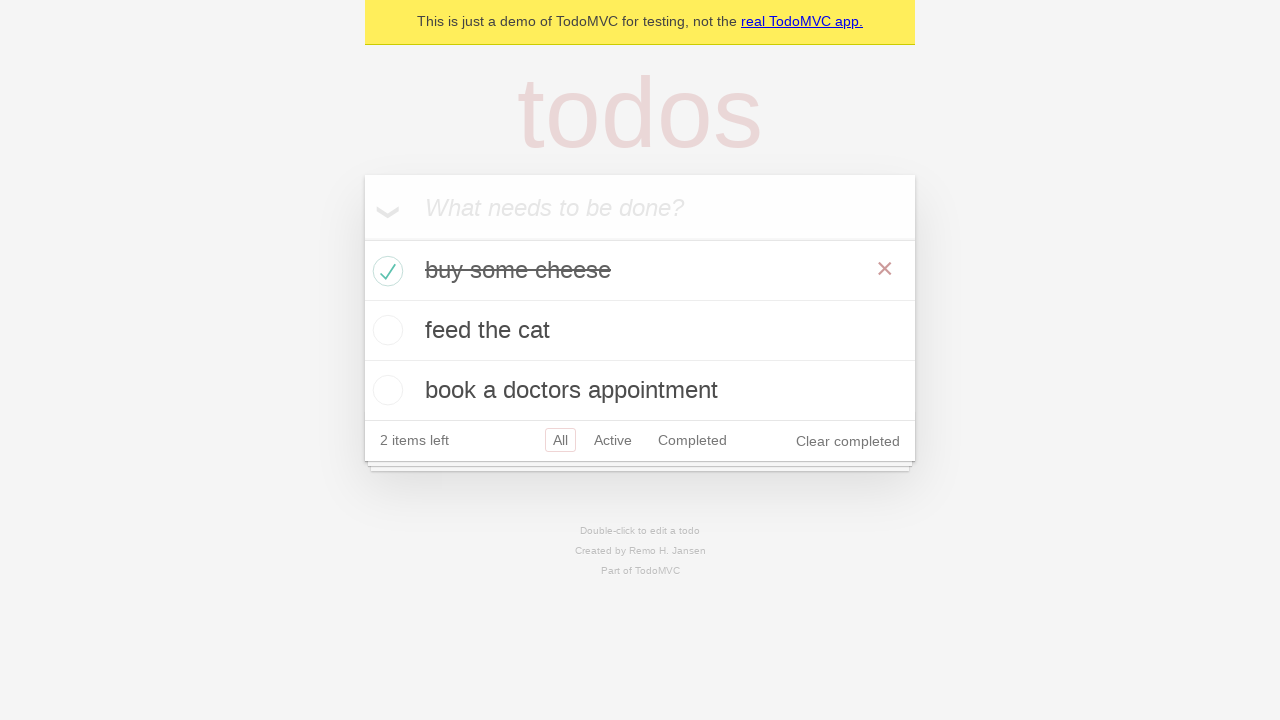

Verified 'Clear completed' button is visible and displays correct text
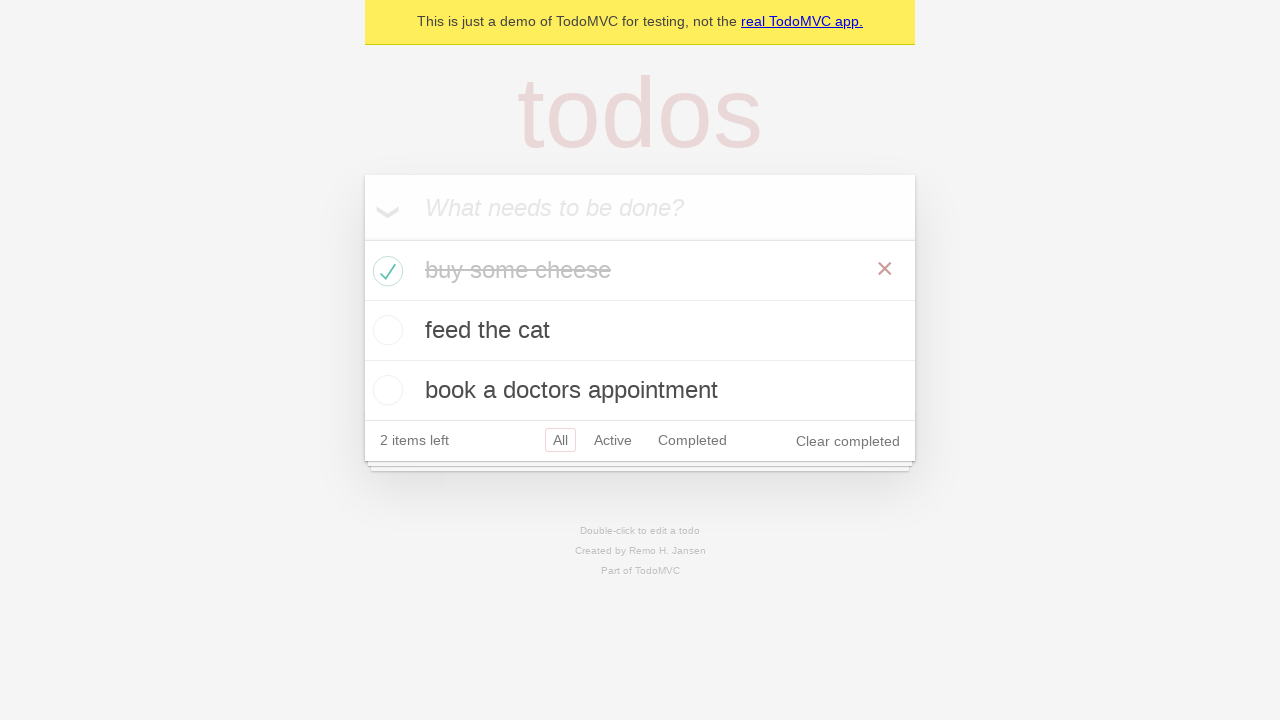

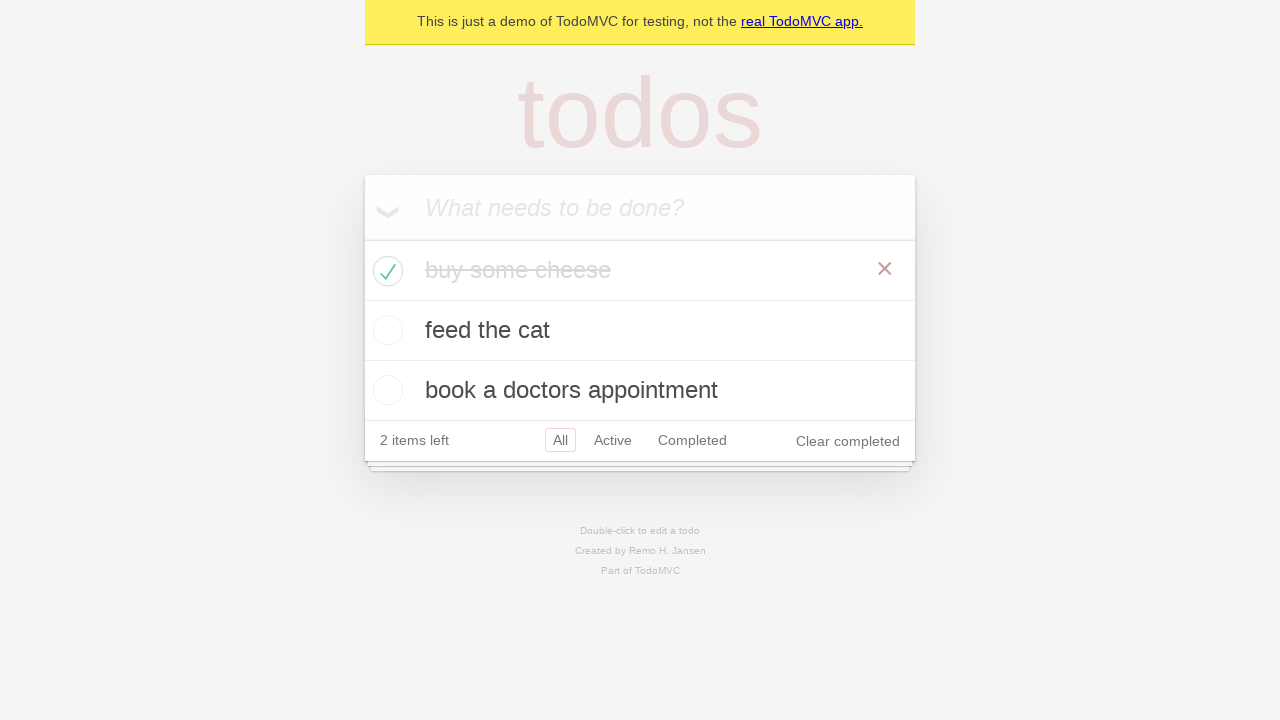